Tests displaying all items after using other filters

Starting URL: https://demo.playwright.dev/todomvc

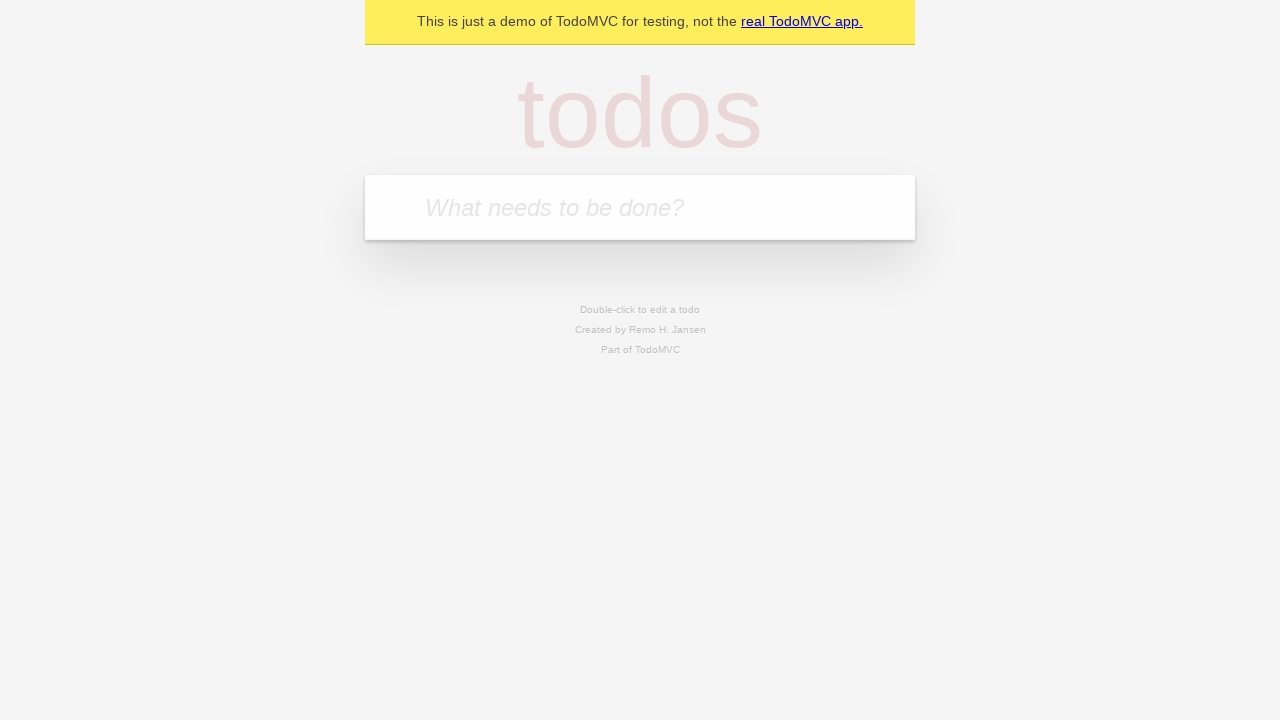

Filled new todo input with 'buy some cheese' on .new-todo
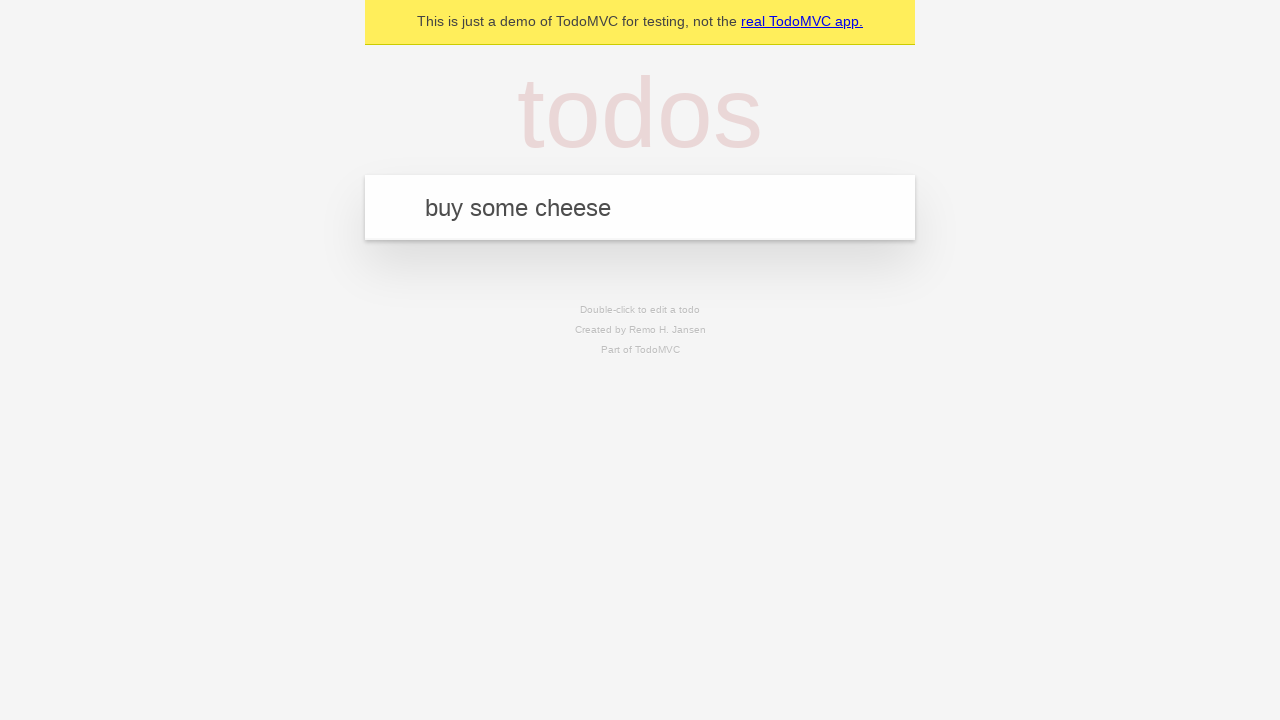

Pressed Enter to add first todo on .new-todo
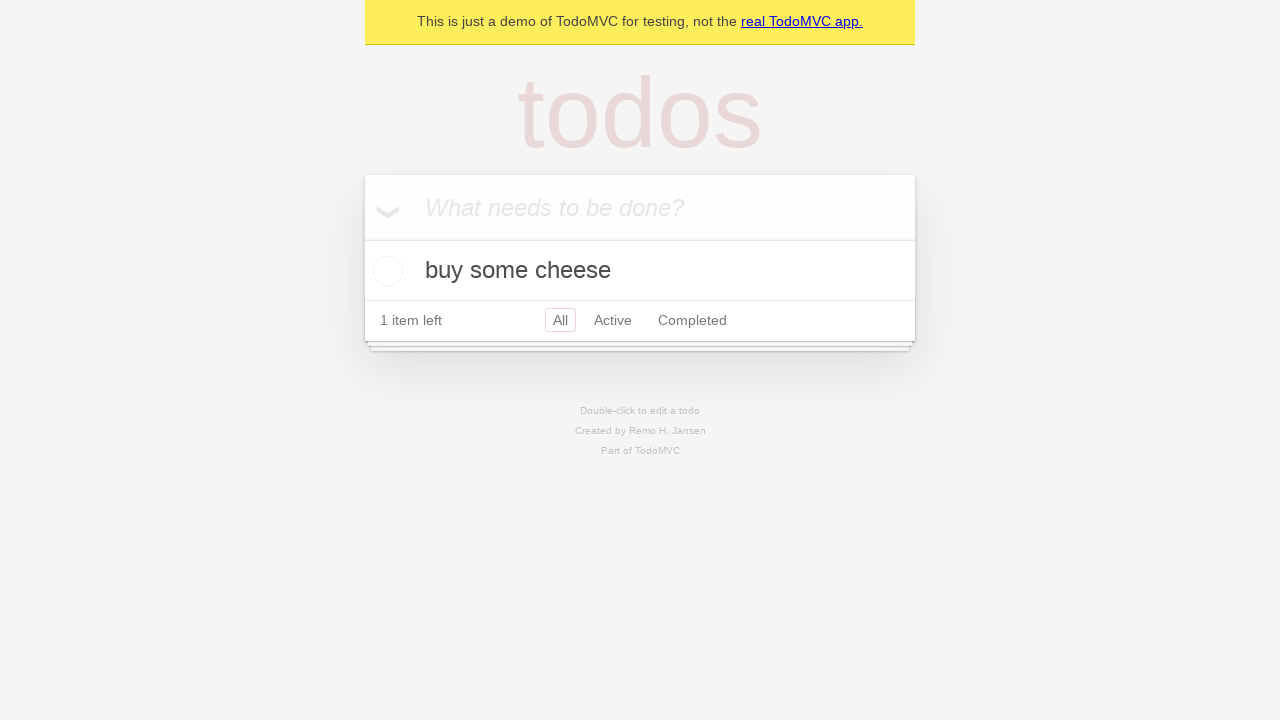

Filled new todo input with 'feed the cat' on .new-todo
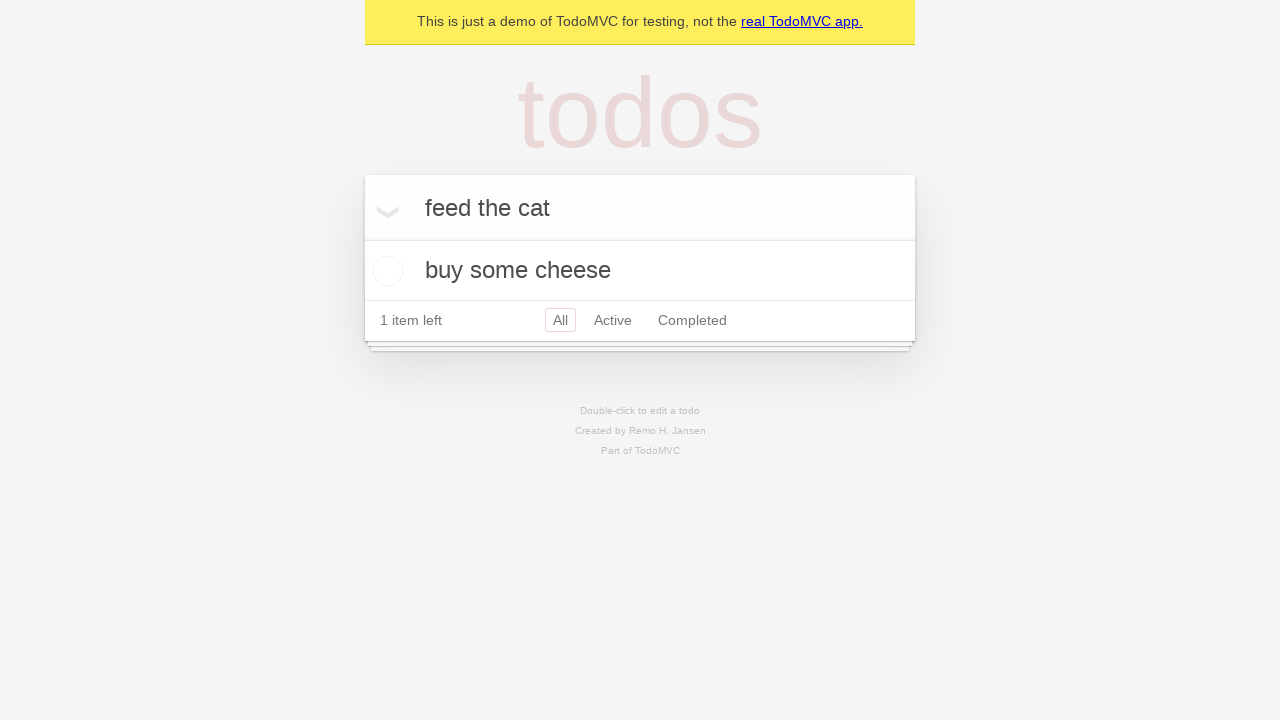

Pressed Enter to add second todo on .new-todo
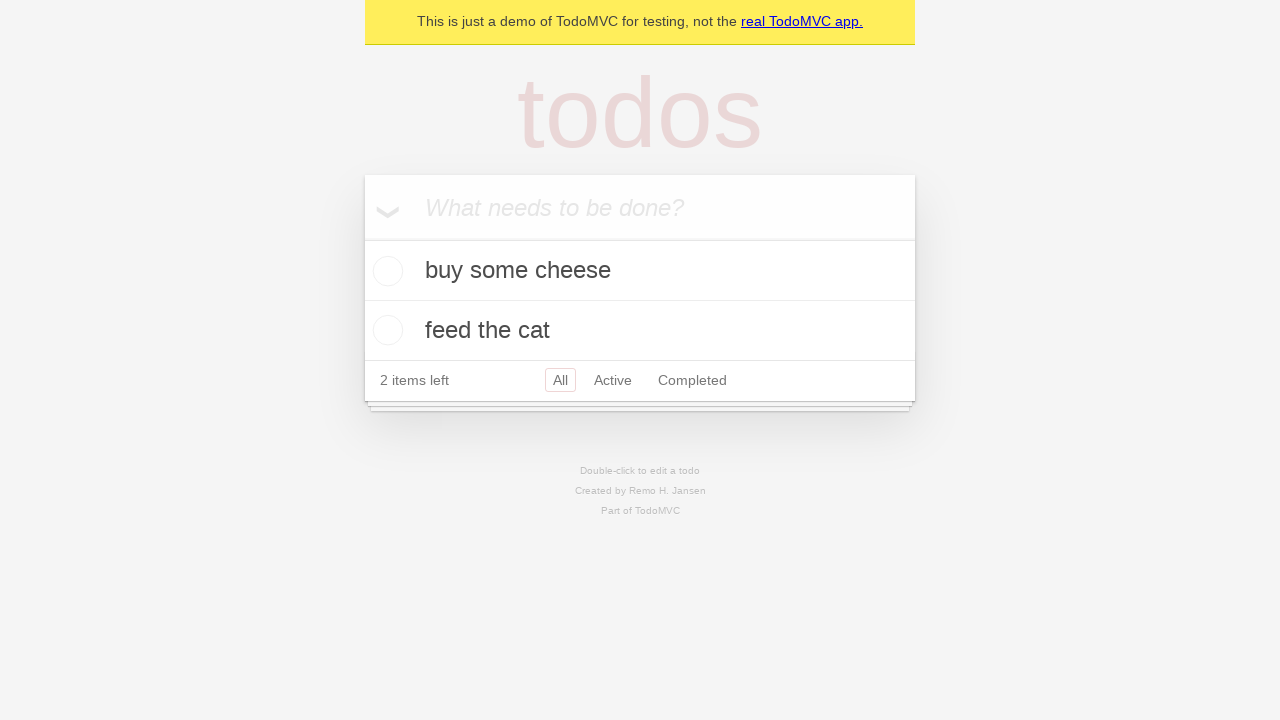

Filled new todo input with 'book a doctors appointment' on .new-todo
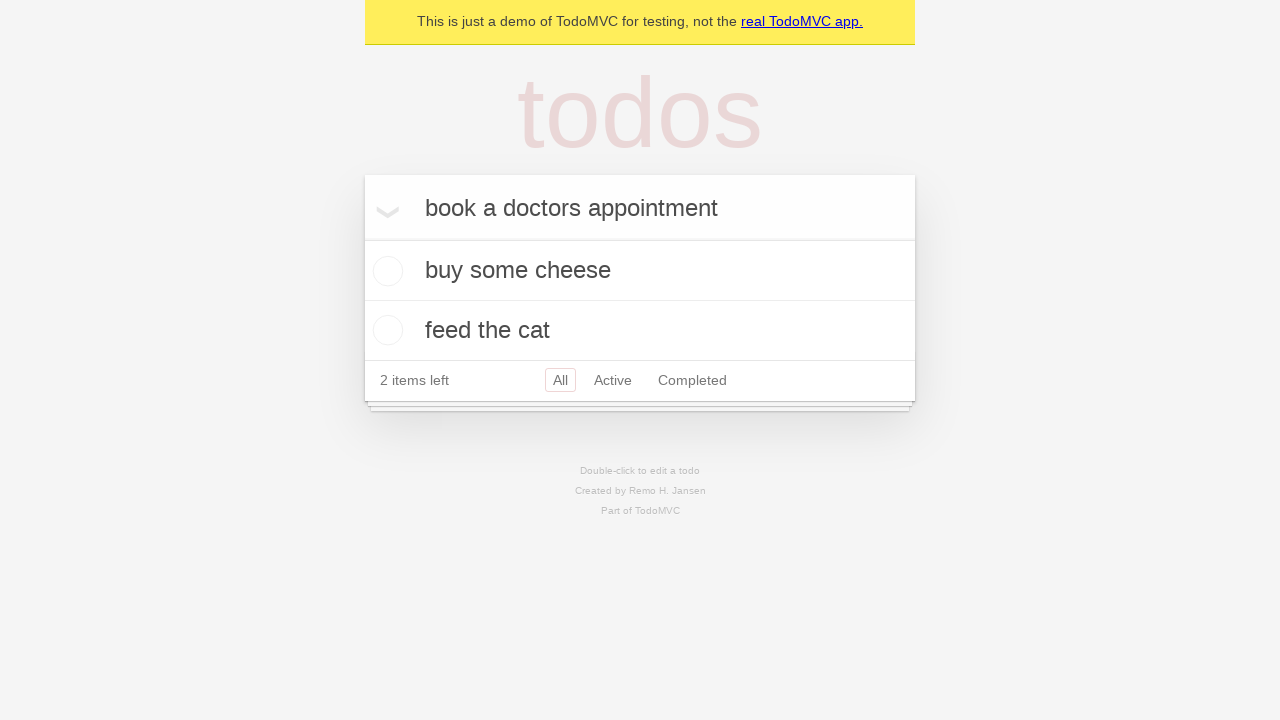

Pressed Enter to add third todo on .new-todo
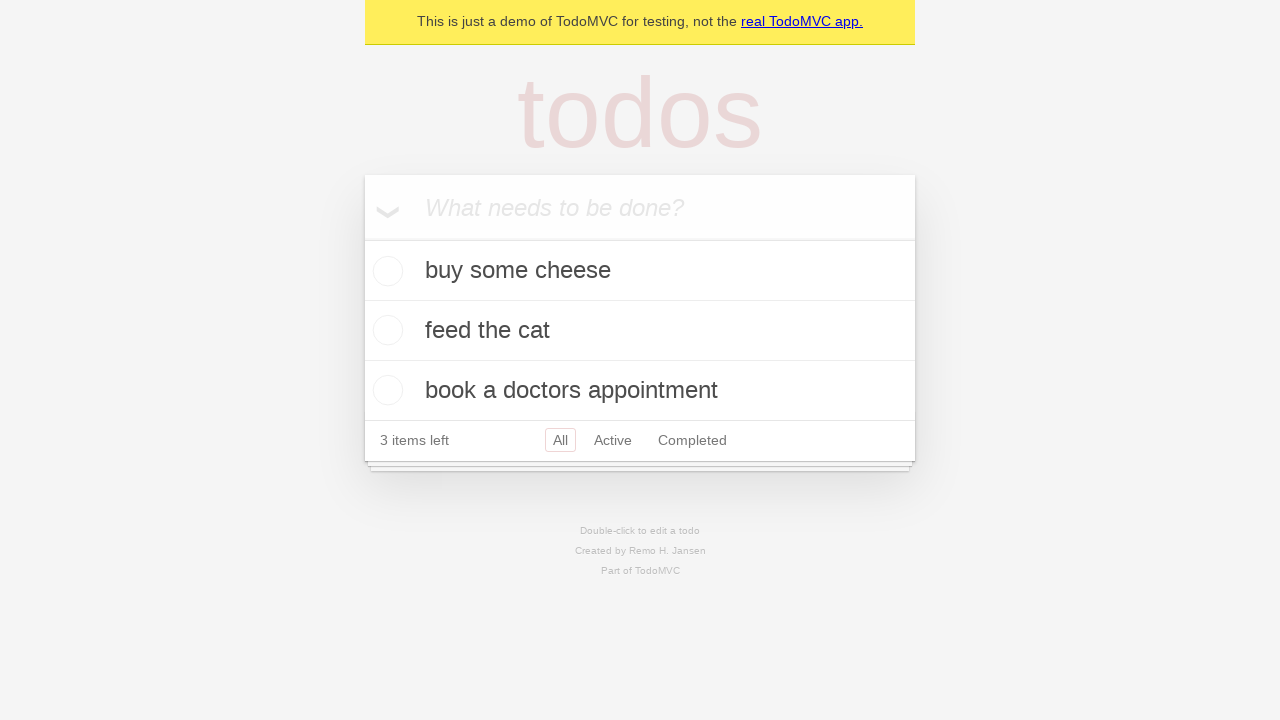

Waited for all three todos to appear in the list
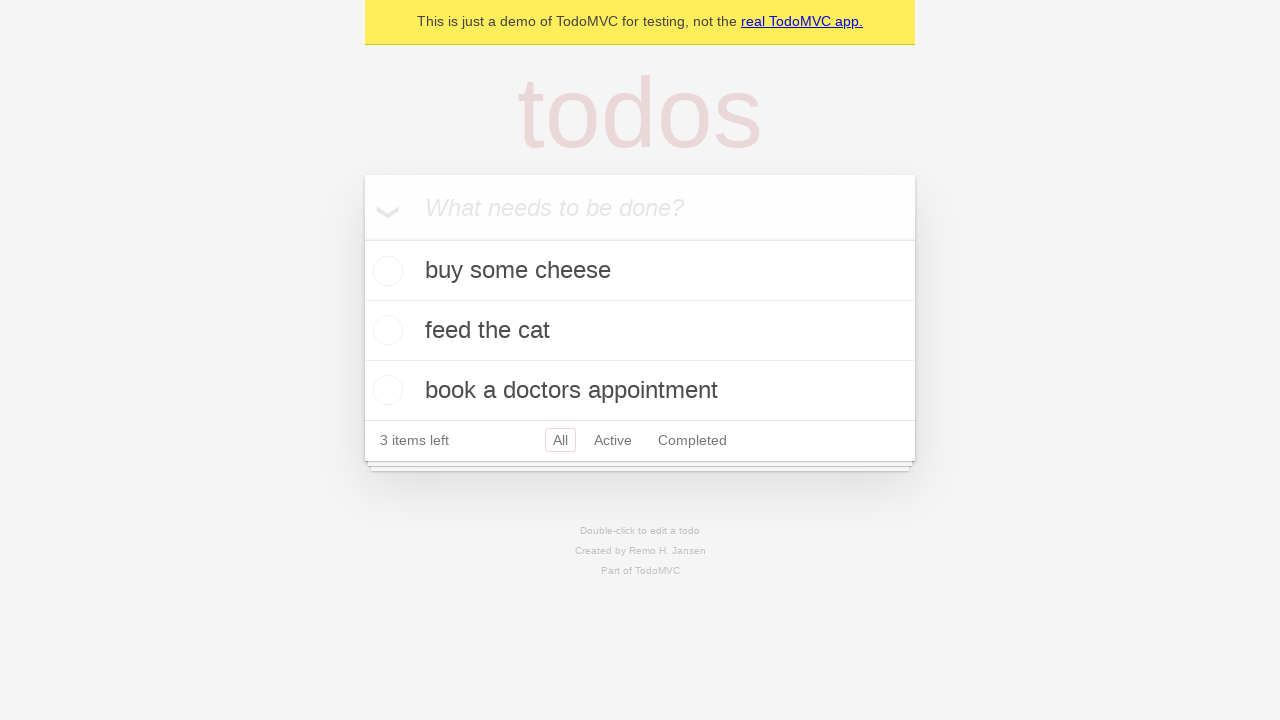

Marked second todo as completed at (385, 330) on .todo-list li .toggle >> nth=1
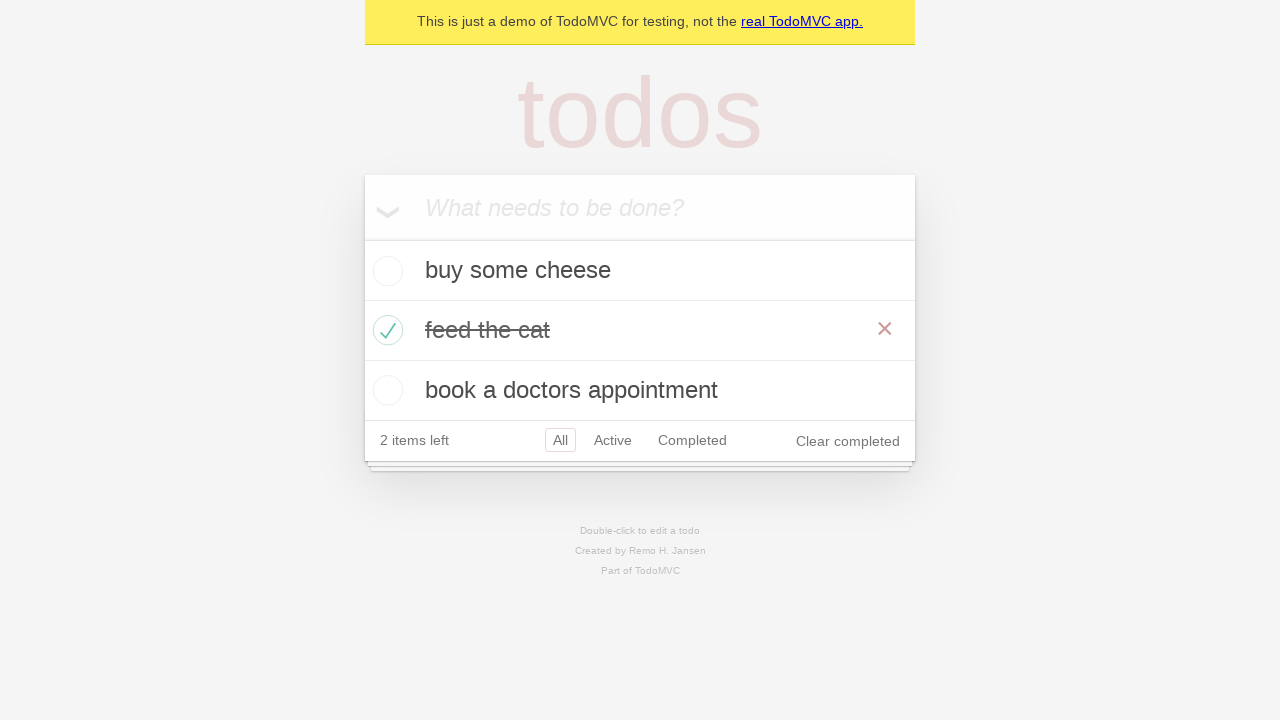

Clicked Active filter to show only active todos at (613, 440) on .filters >> text=Active
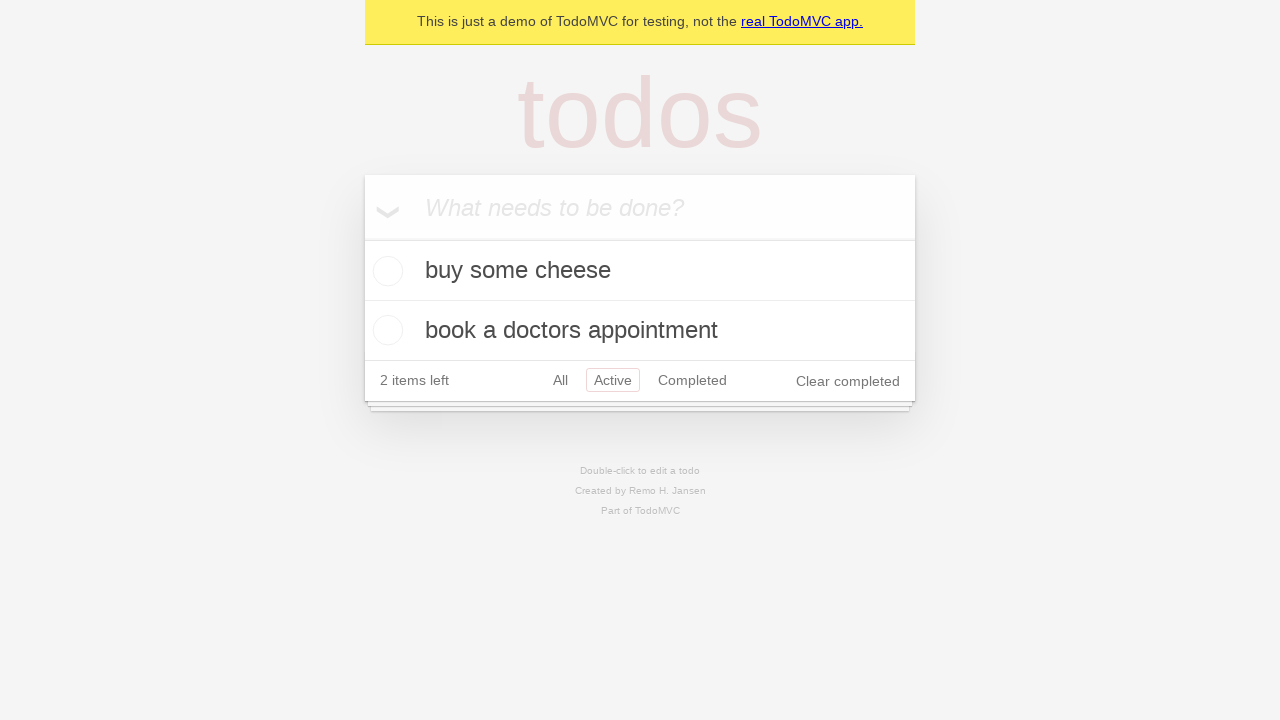

Clicked Completed filter to show only completed todos at (692, 380) on .filters >> text=Completed
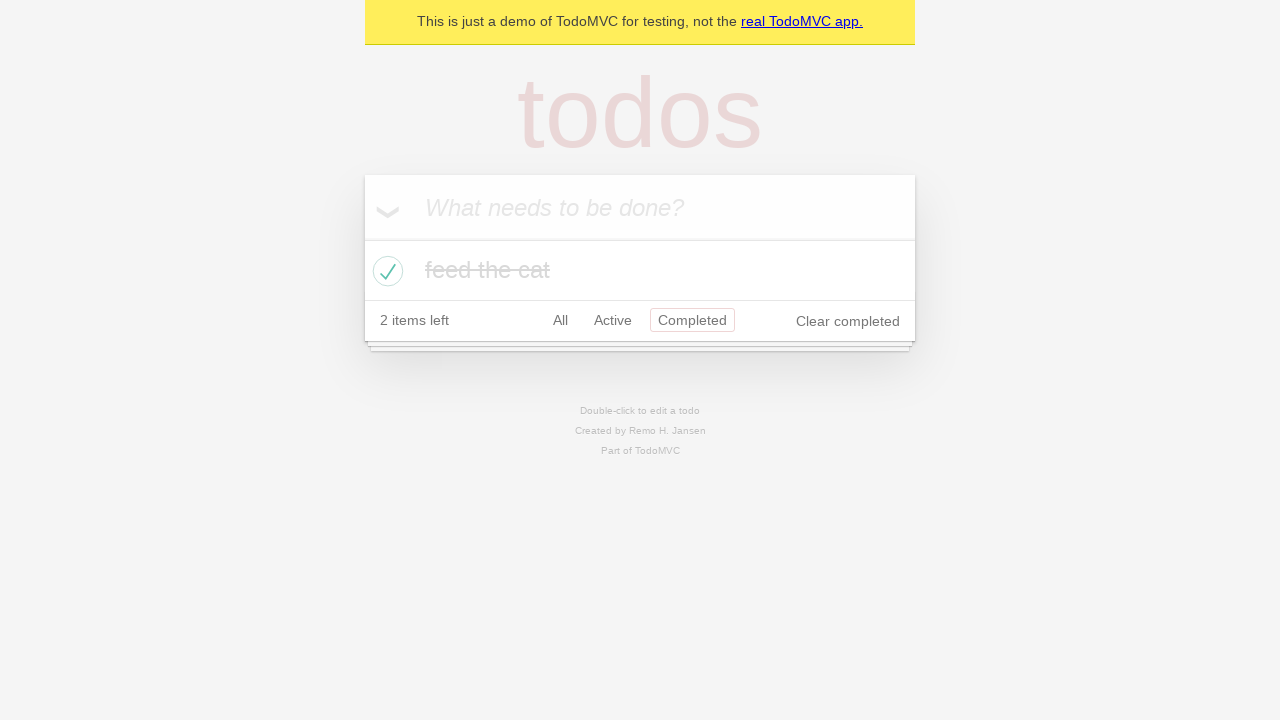

Clicked All filter to display all items at (560, 320) on .filters >> text=All
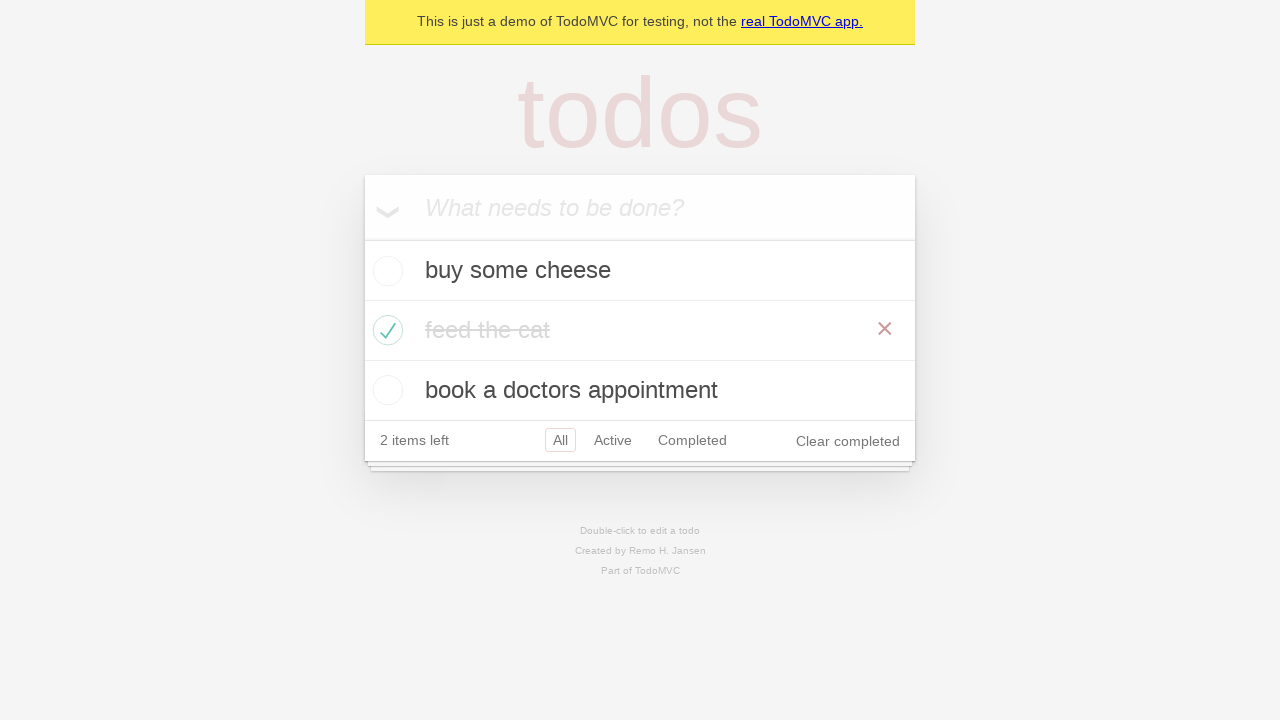

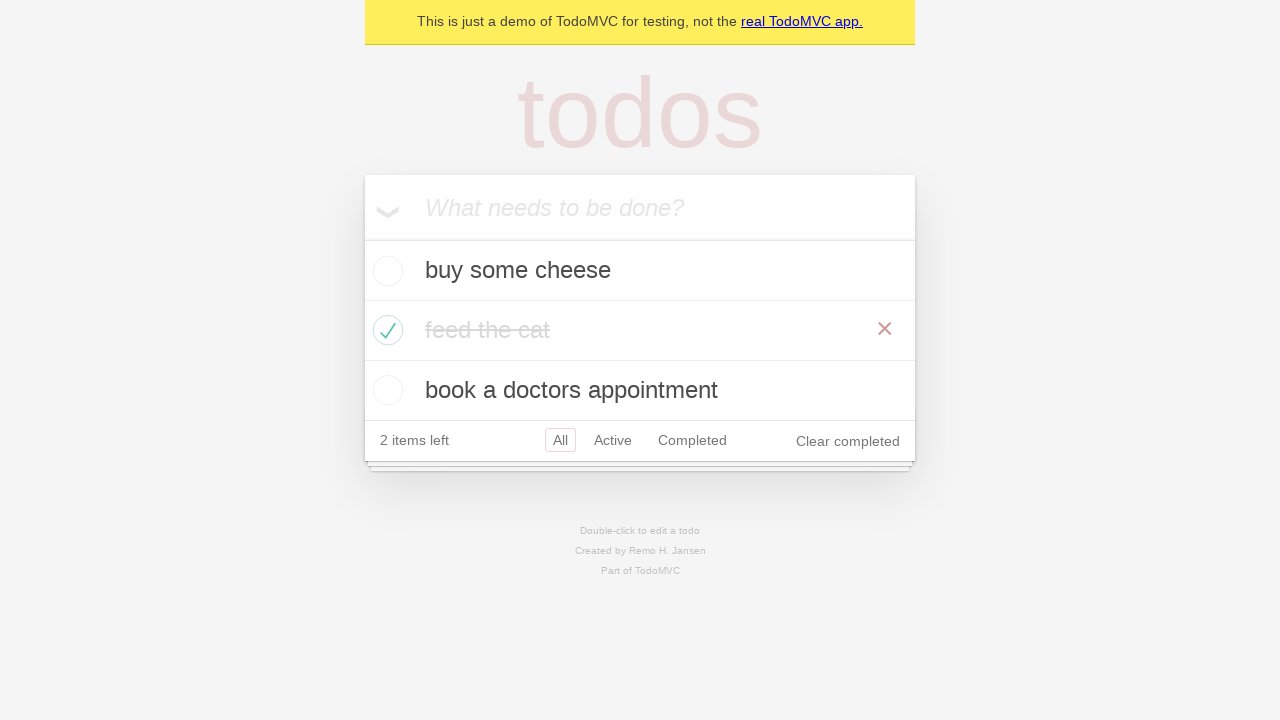